Tests checkbox functionality by checking the Apple checkbox, verifying its state, and then checking Microsoft and Tesla checkboxes based on the result

Starting URL: https://techglobal-training.com/frontend

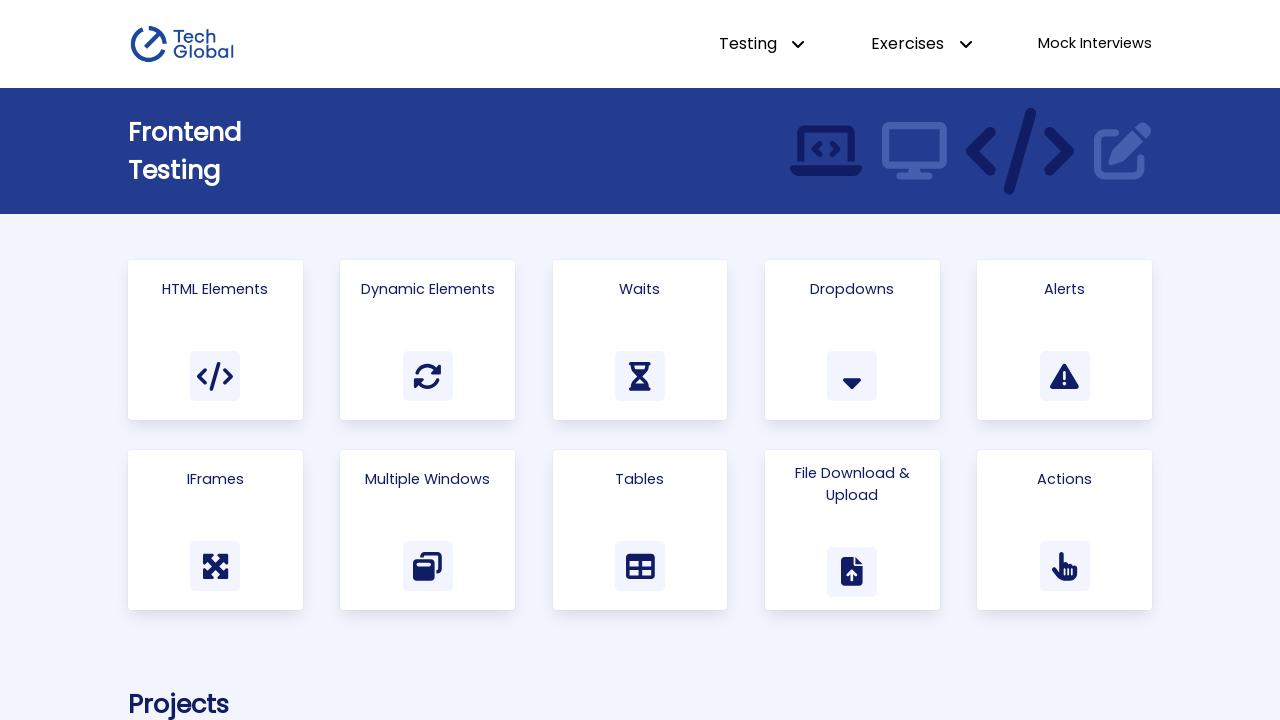

Clicked on Html Elements link to navigate to the section at (215, 340) on a:has-text('Html Elements')
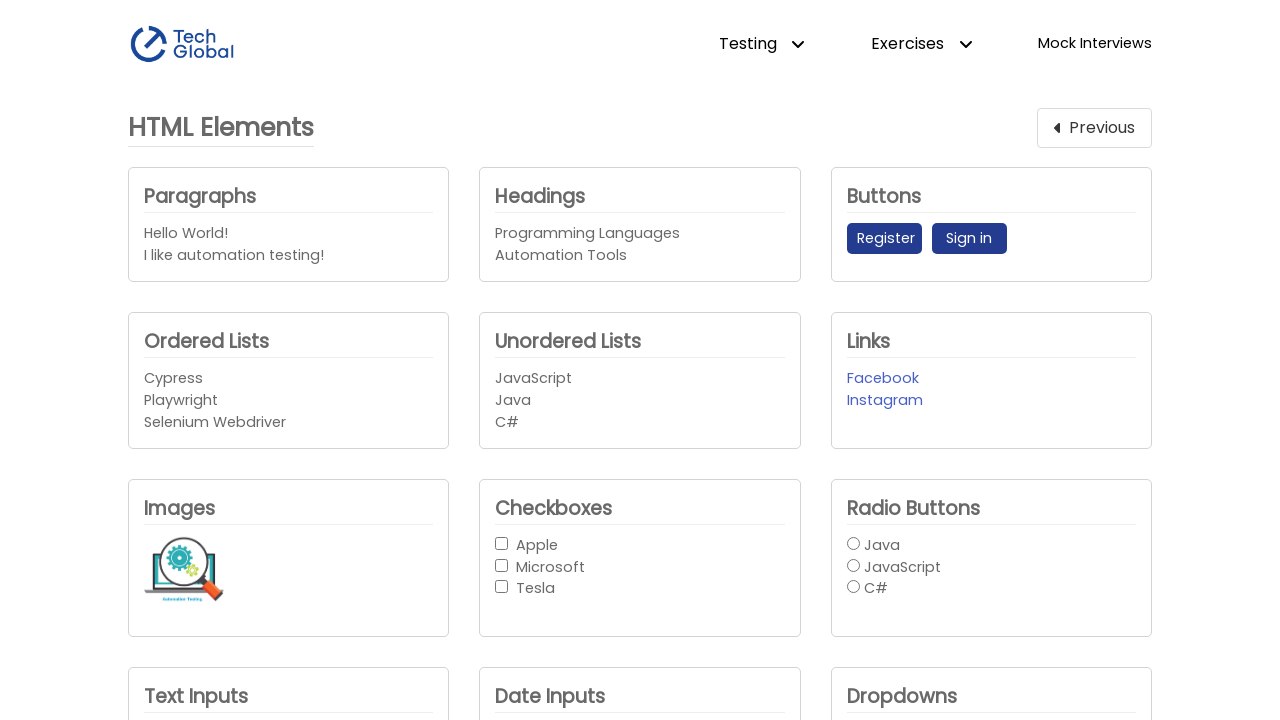

Located Apple checkbox element
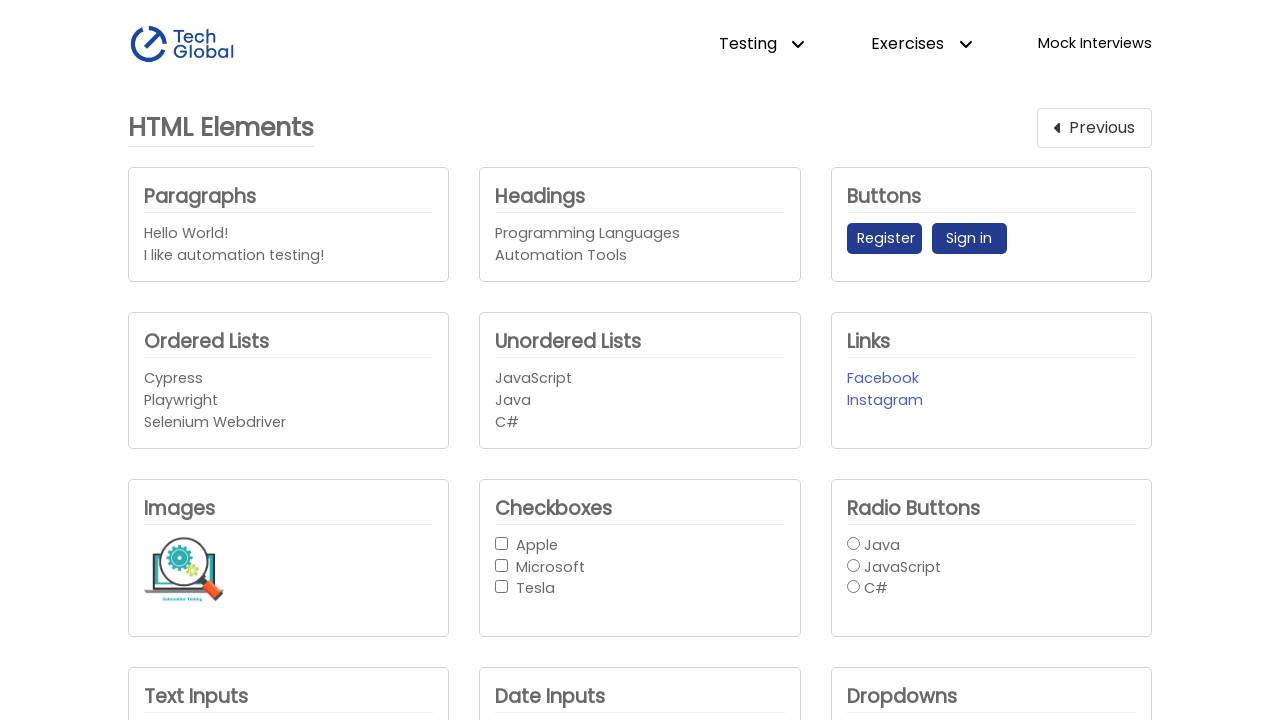

Located Microsoft checkbox element
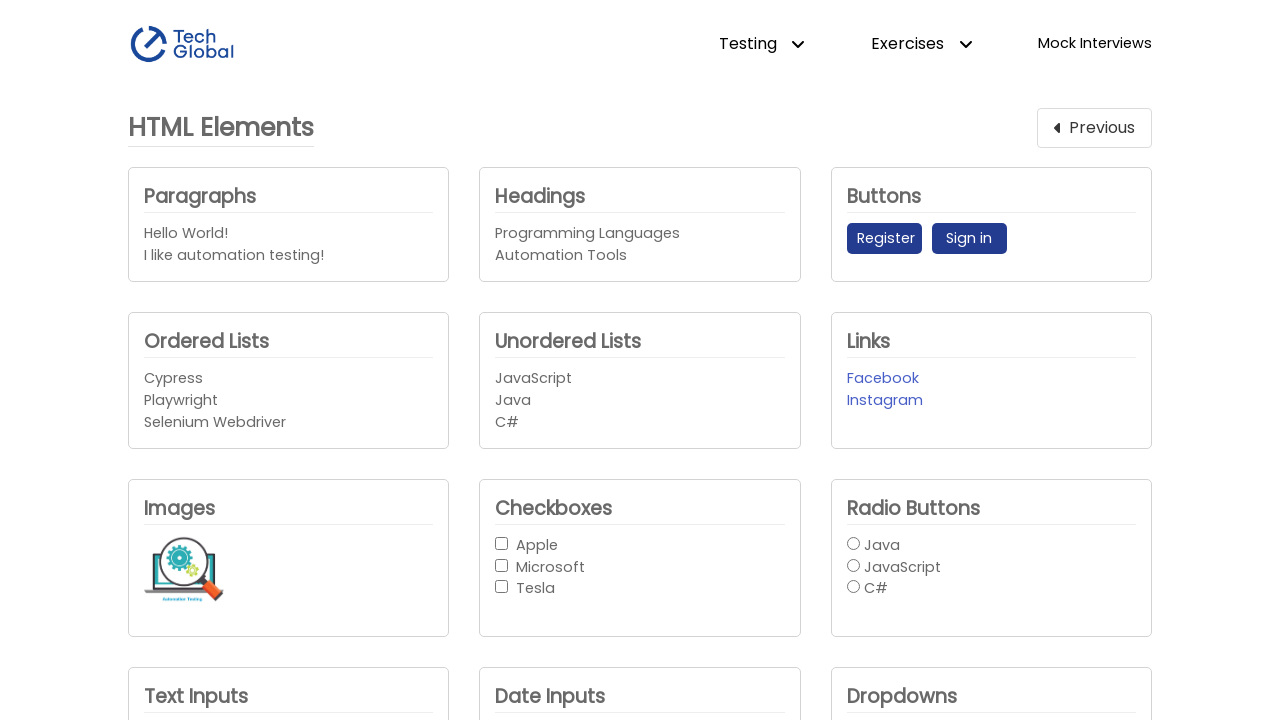

Located Tesla checkbox element
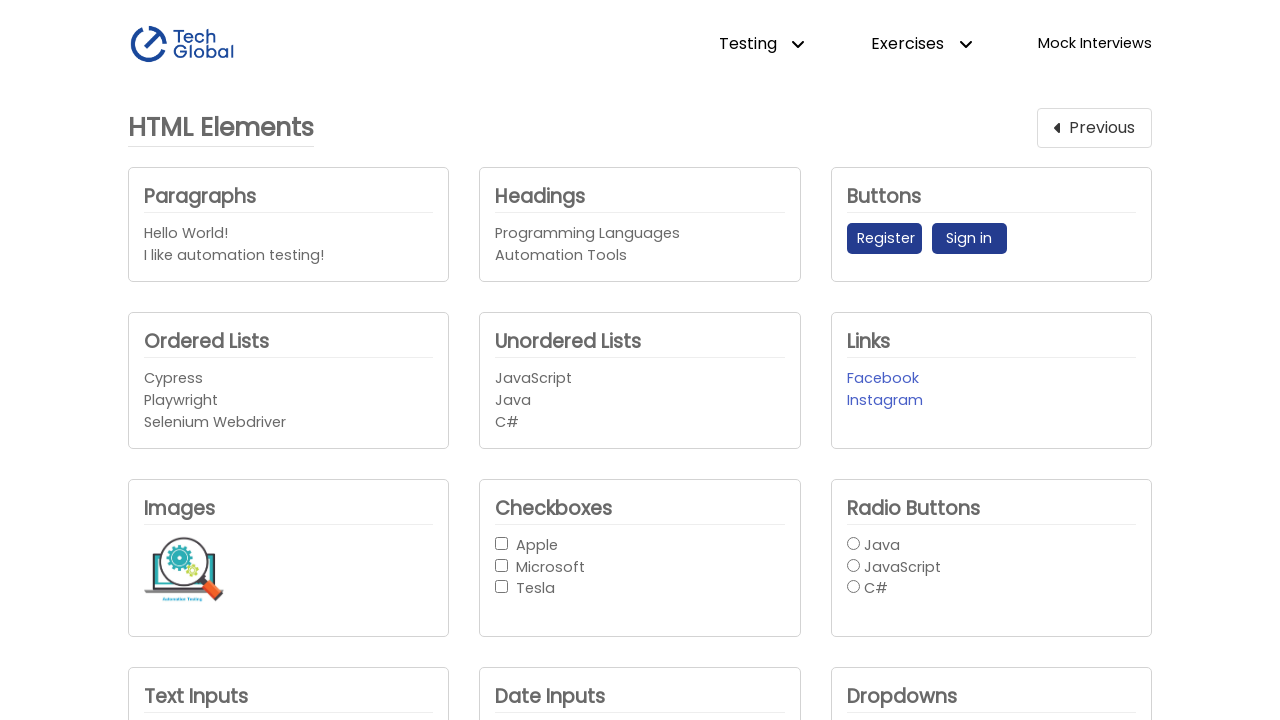

Checked the Apple checkbox at (502, 543) on internal:role=checkbox[name="Apple"i]
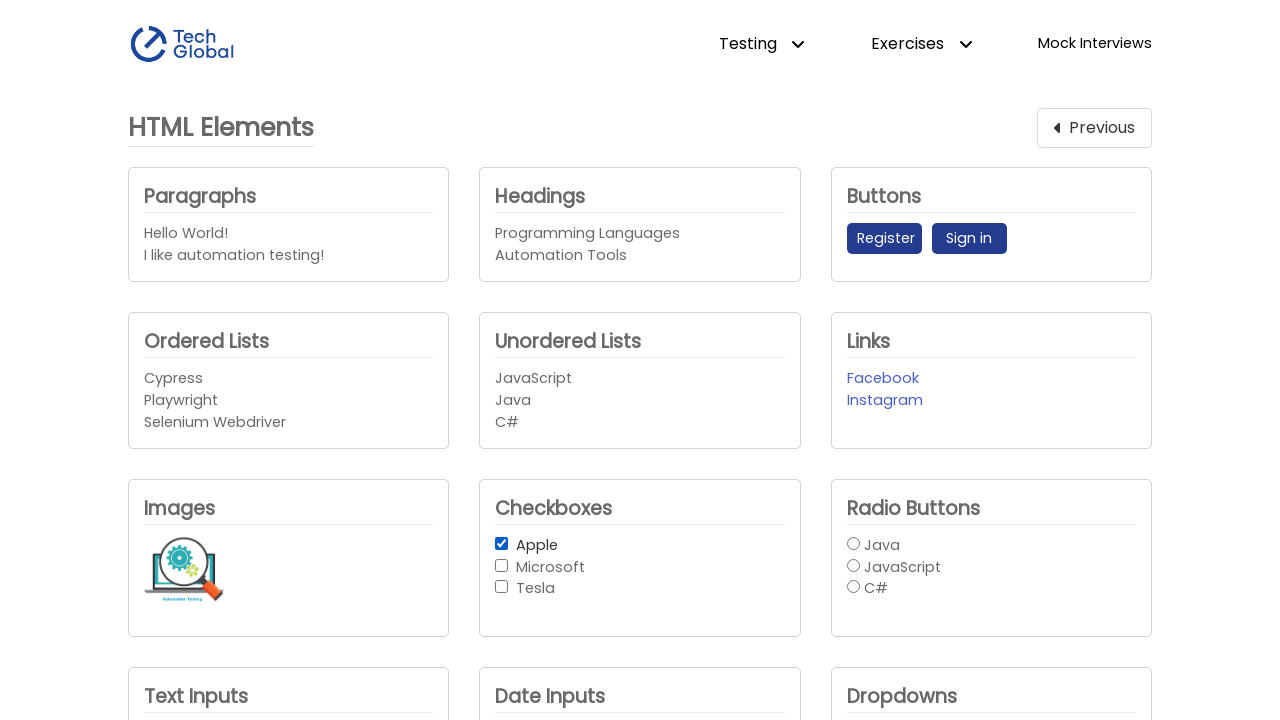

Retrieved Apple checkbox state: True
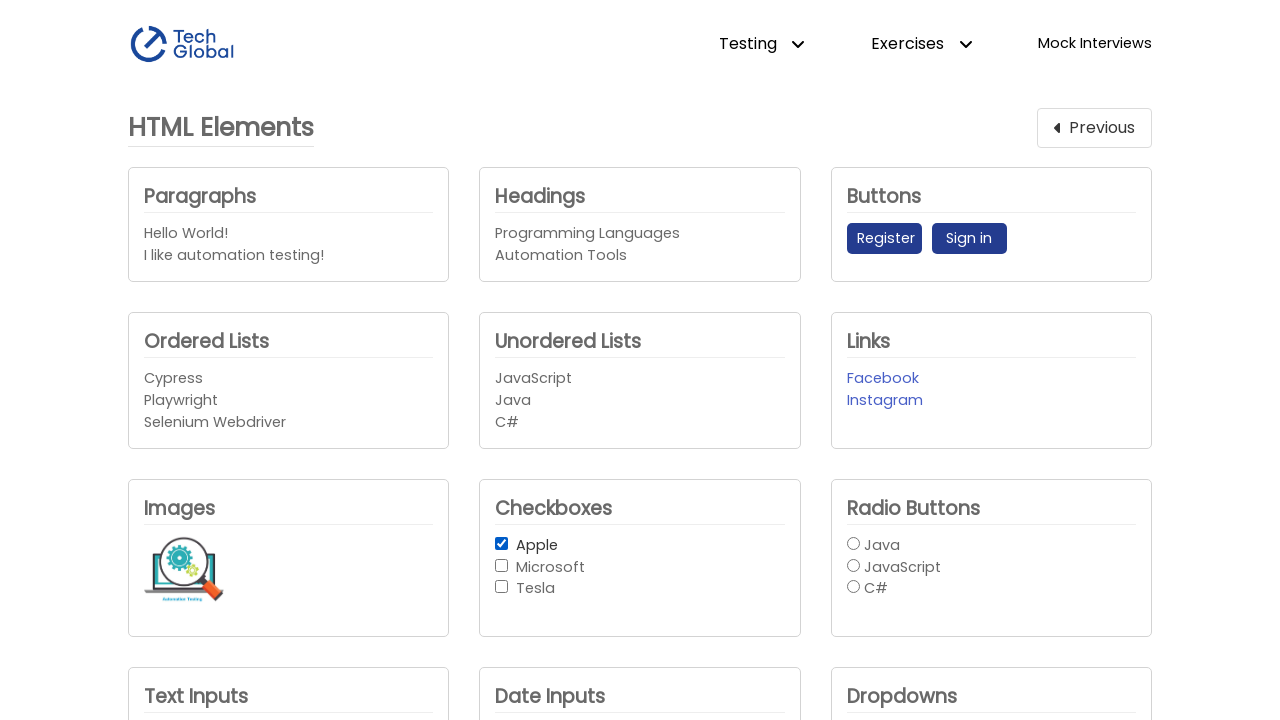

Apple checkbox is checked - Checked the Microsoft checkbox at (502, 565) on internal:role=checkbox[name="Microsoft"i]
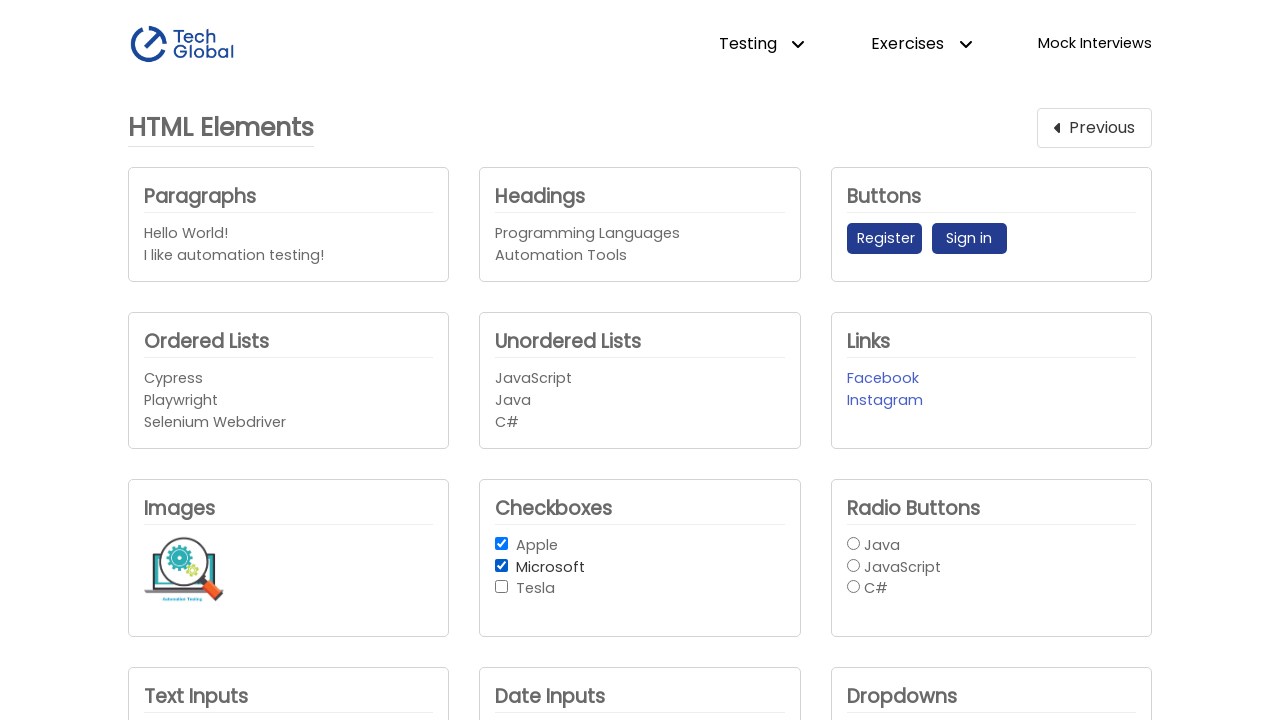

Apple checkbox is checked - Checked the Tesla checkbox at (502, 587) on #checkbox_3
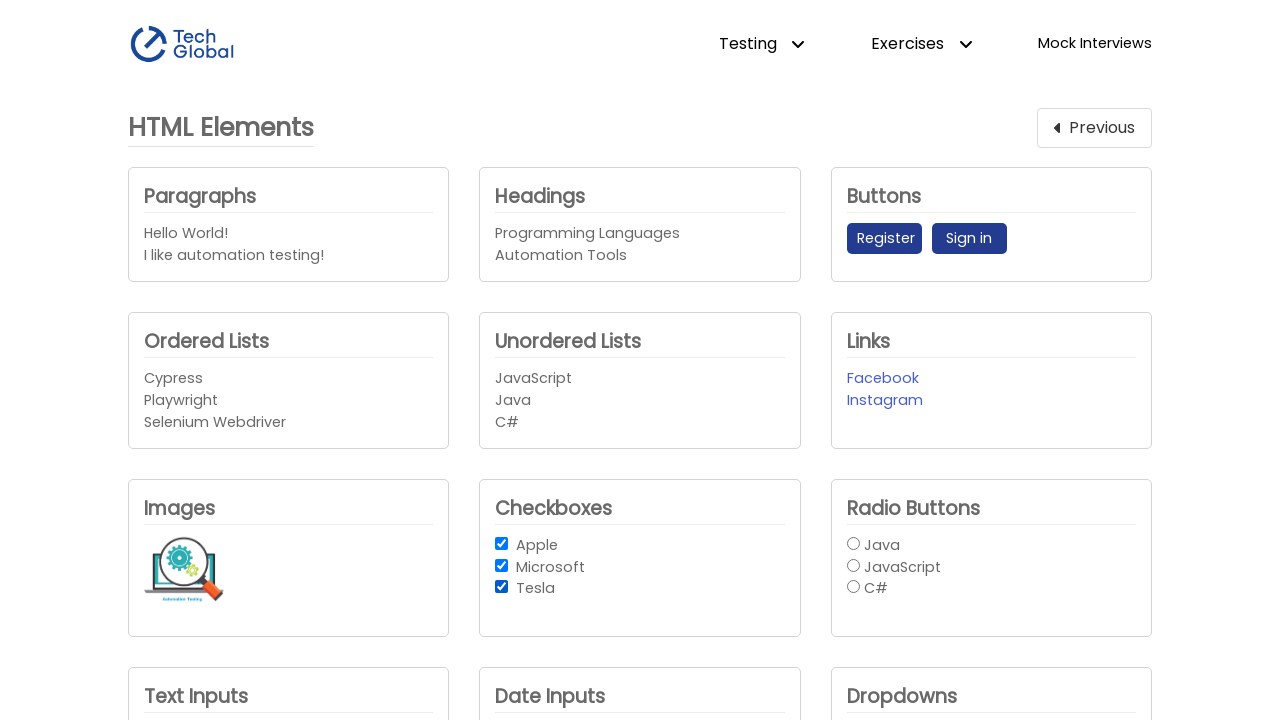

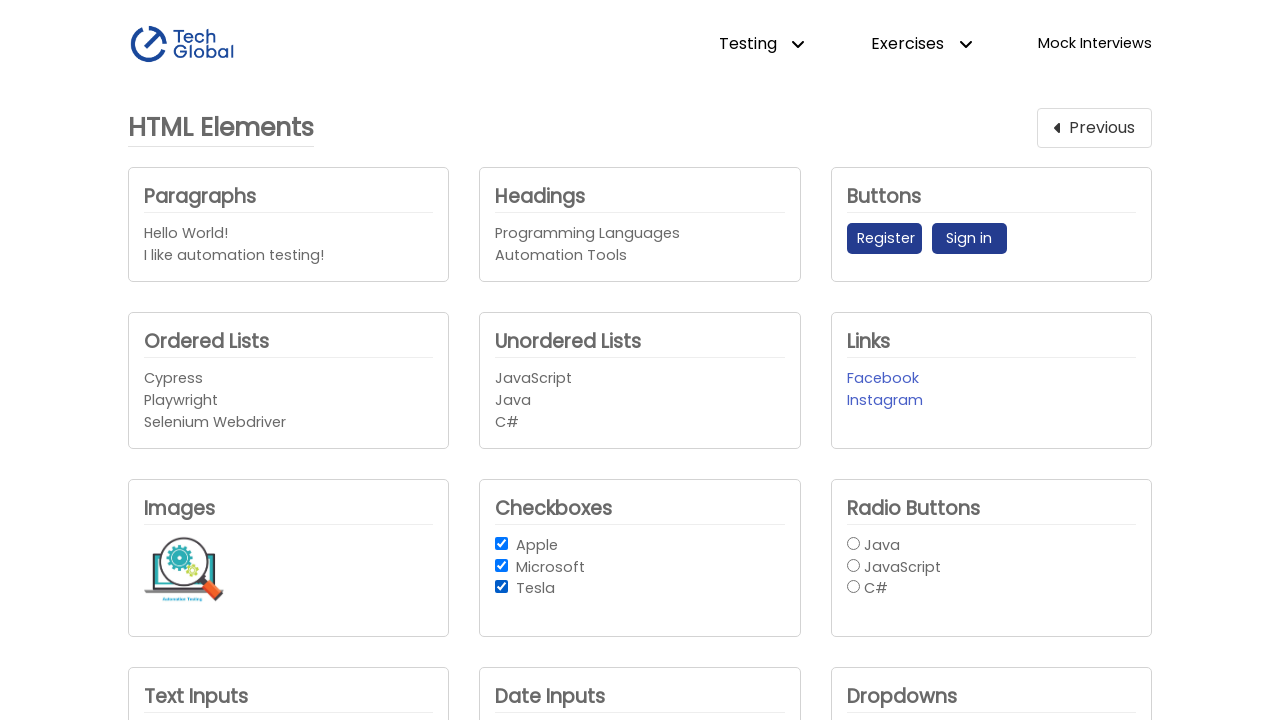